Verifies that when page size is set to 5, exactly 5 deals are displayed in the table

Starting URL: https://rahulshettyacademy.com/seleniumPractise/#/offers

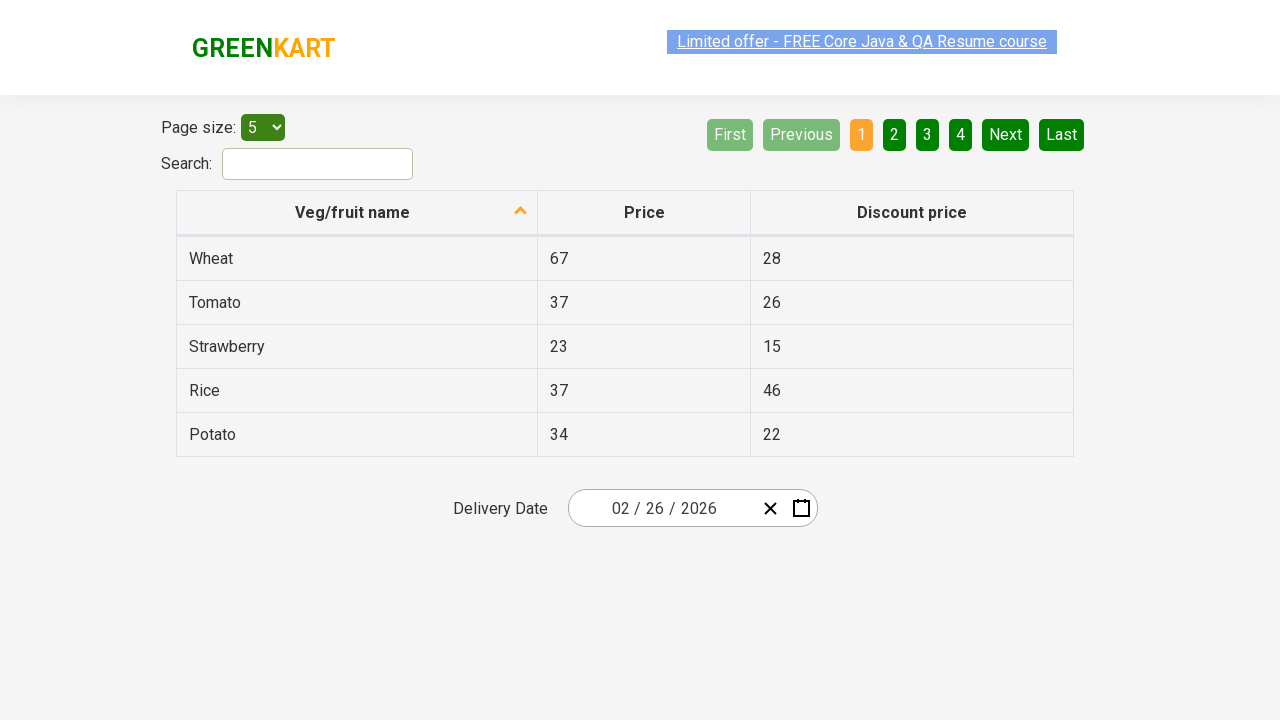

Waited for table to load with deals
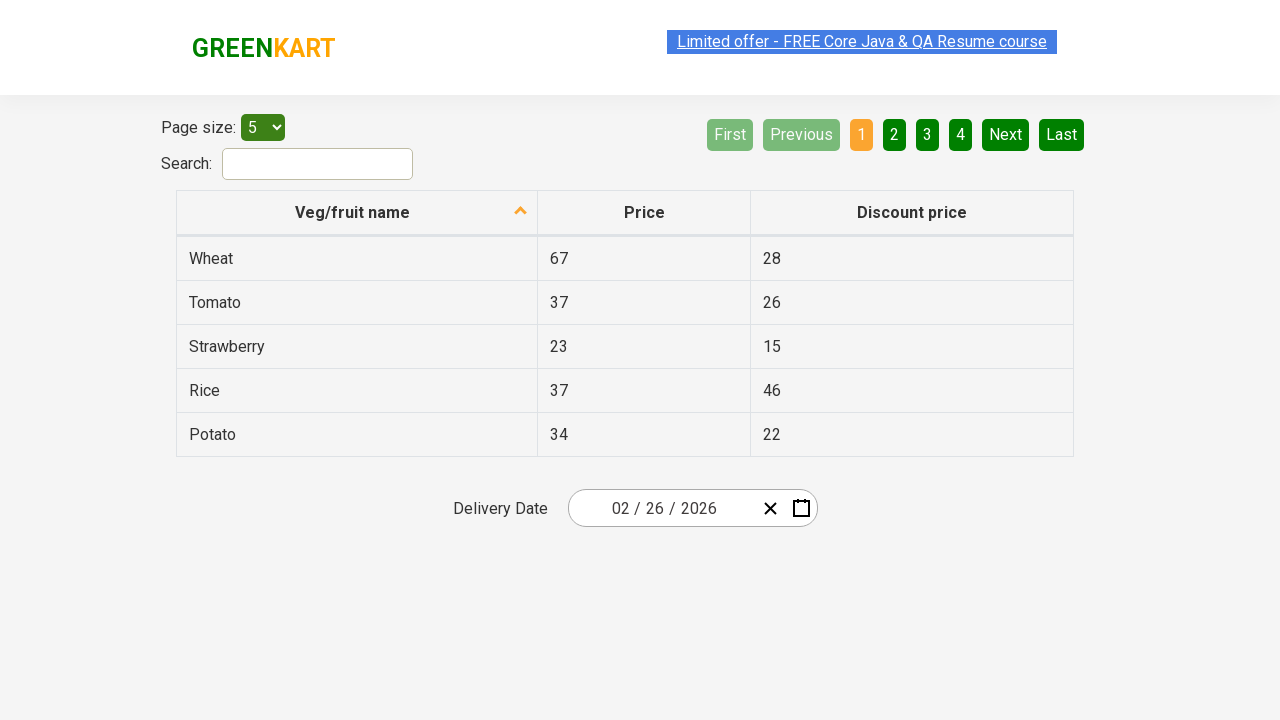

Located all table rows containing deals
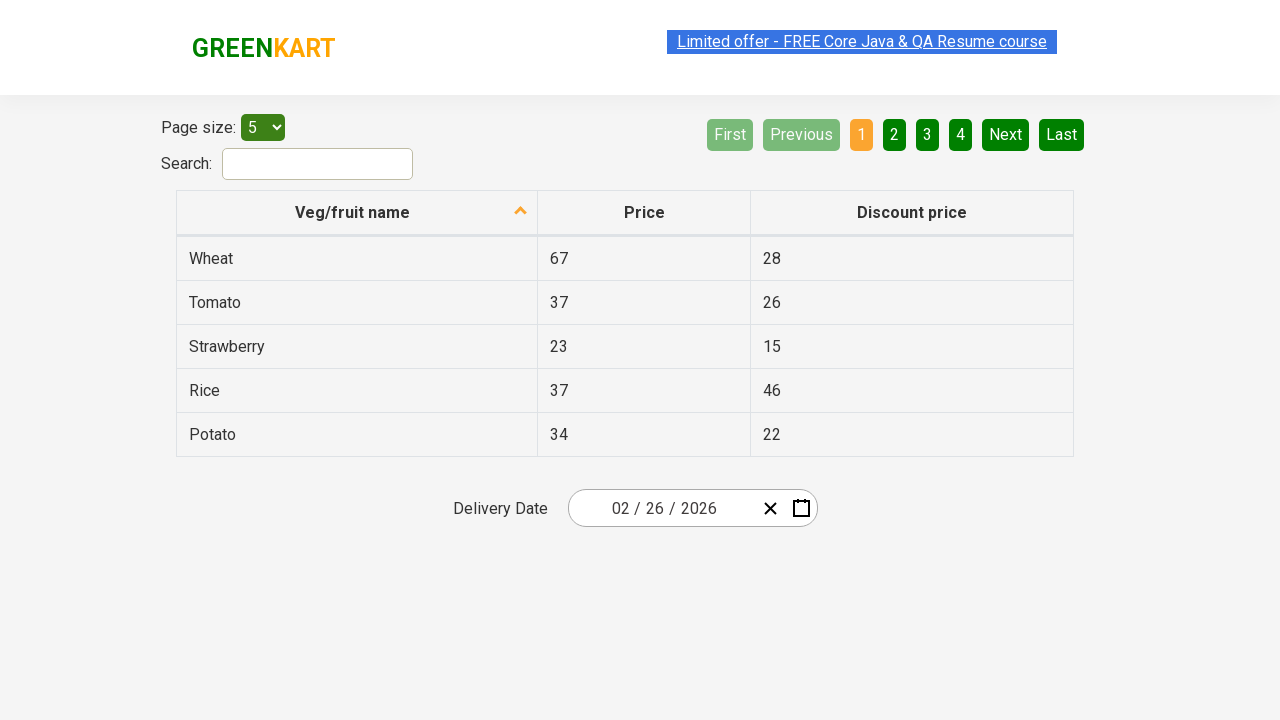

Verified that exactly 5 deals are displayed in the table
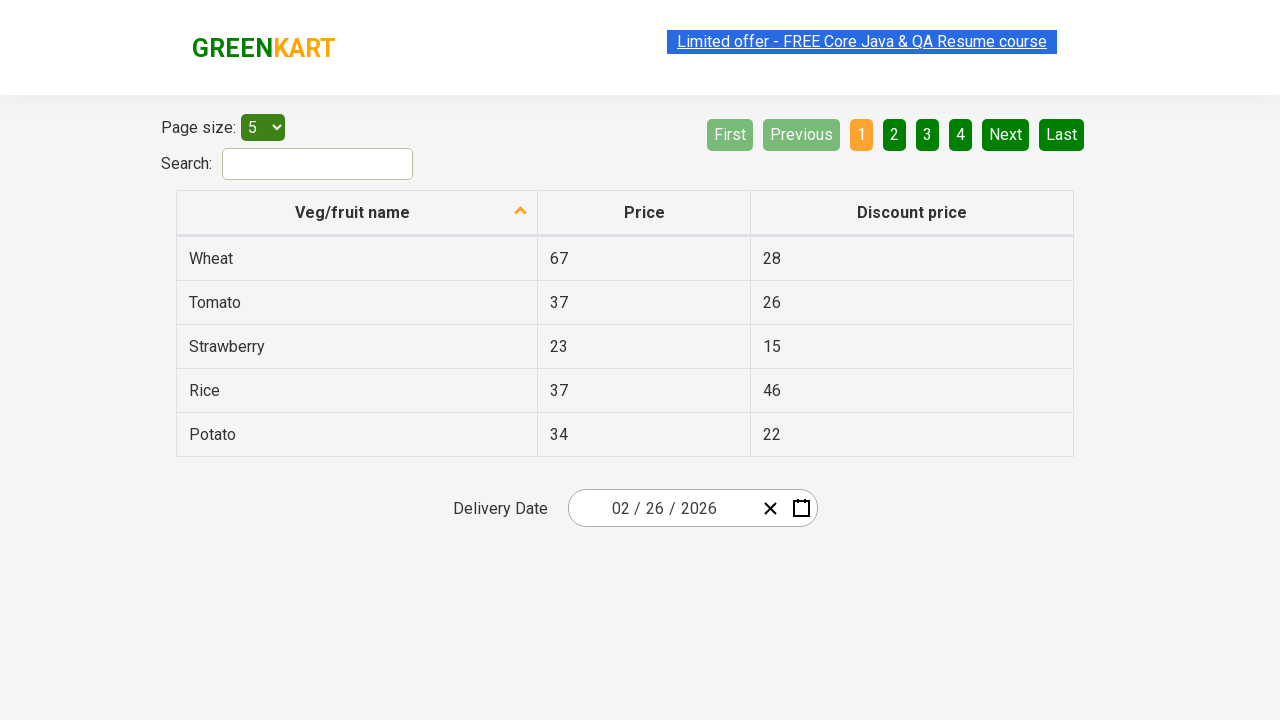

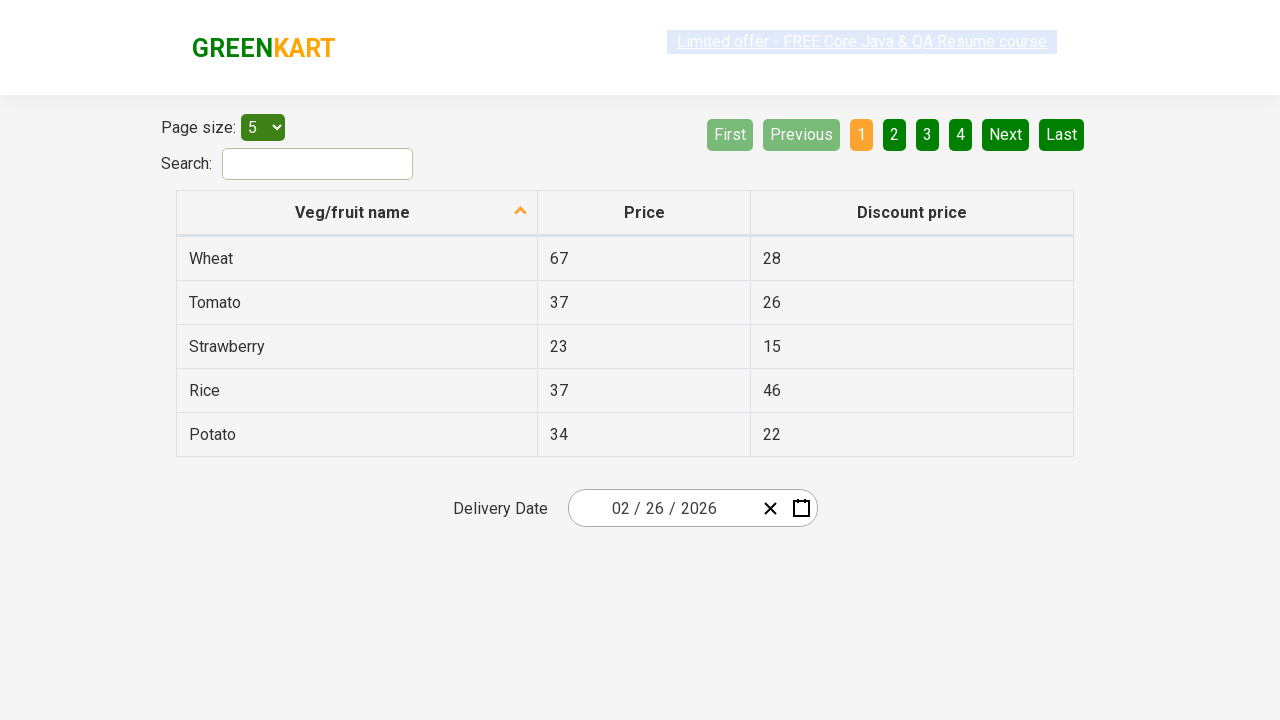